Tests opening a new browser window in Selenium 4 by navigating to a page, opening a new window, and then navigating to a different page in that new window, verifying that two windows are open.

Starting URL: http://the-internet.herokuapp.com/windows

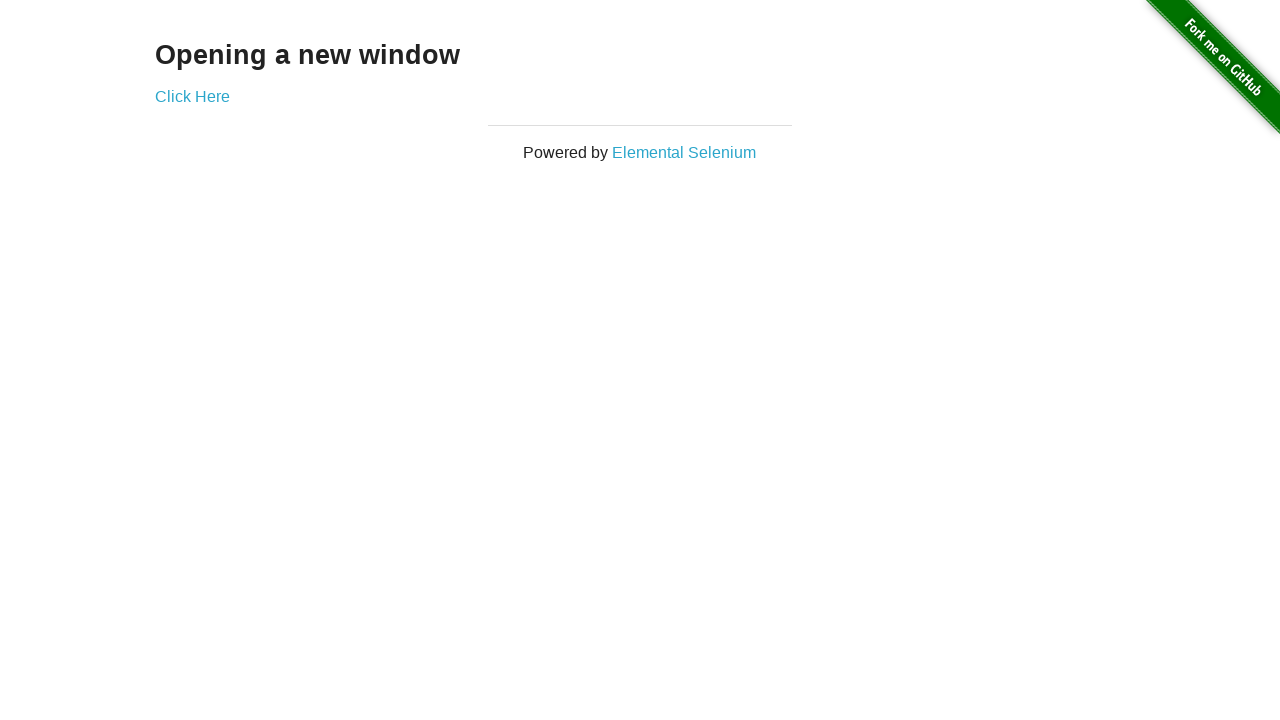

Opened a new browser window/page
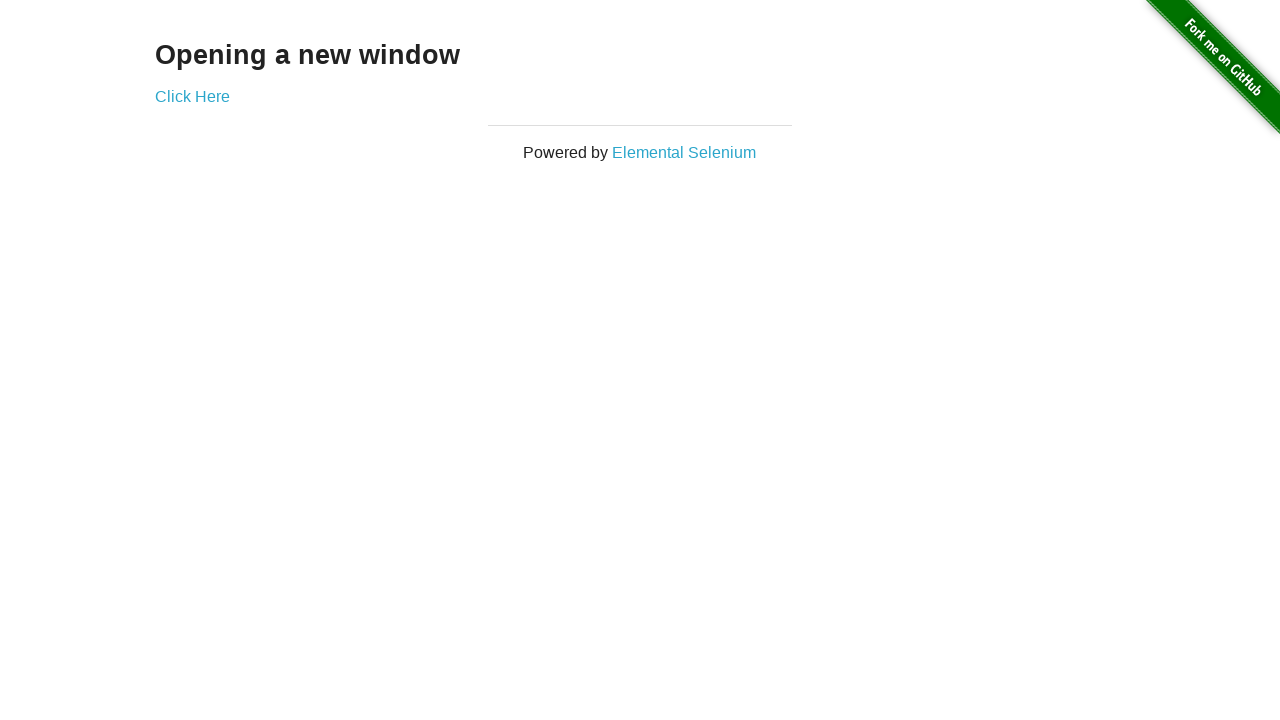

Navigated to typos page in the new window
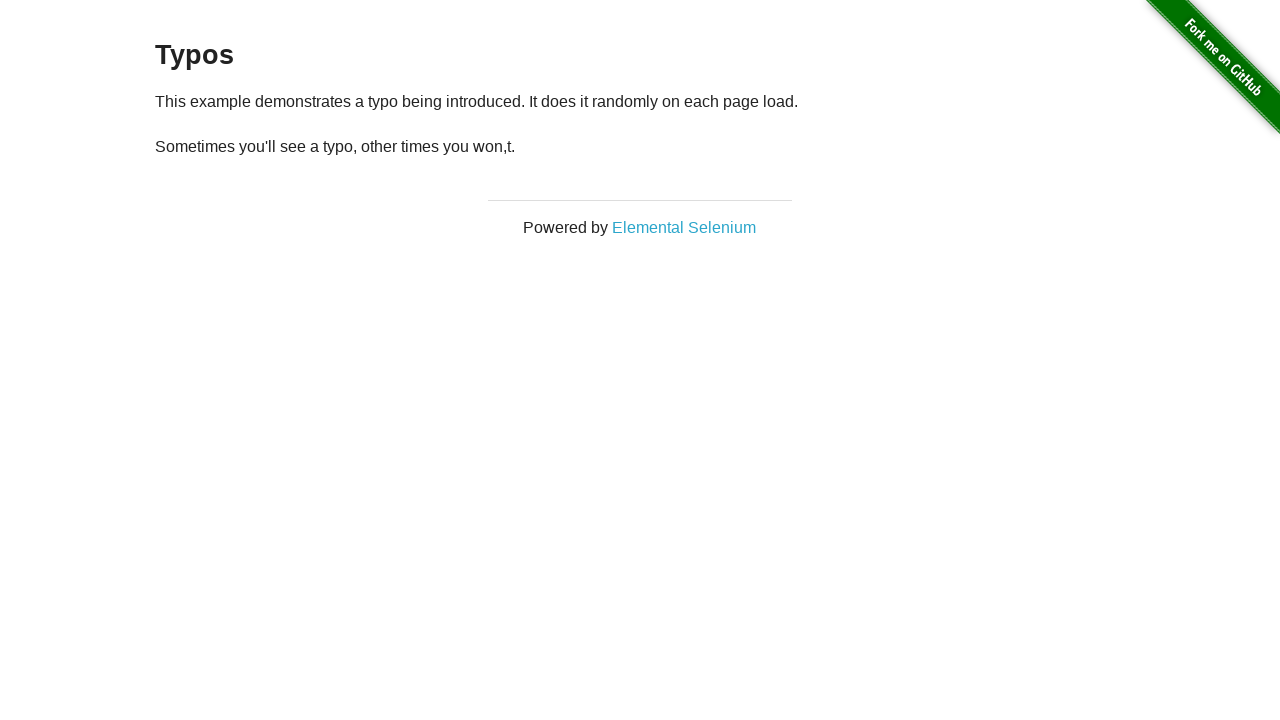

Waited for typos page to load (domcontentloaded)
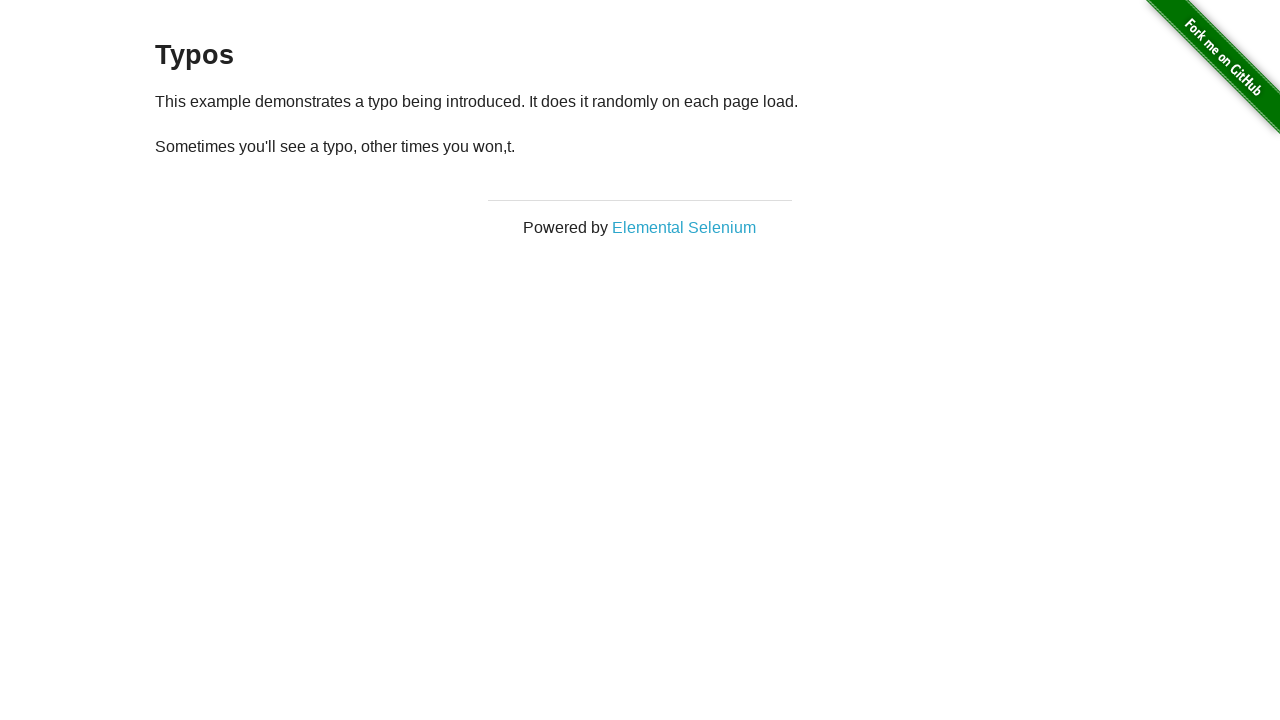

Verified that 2 browser windows are open
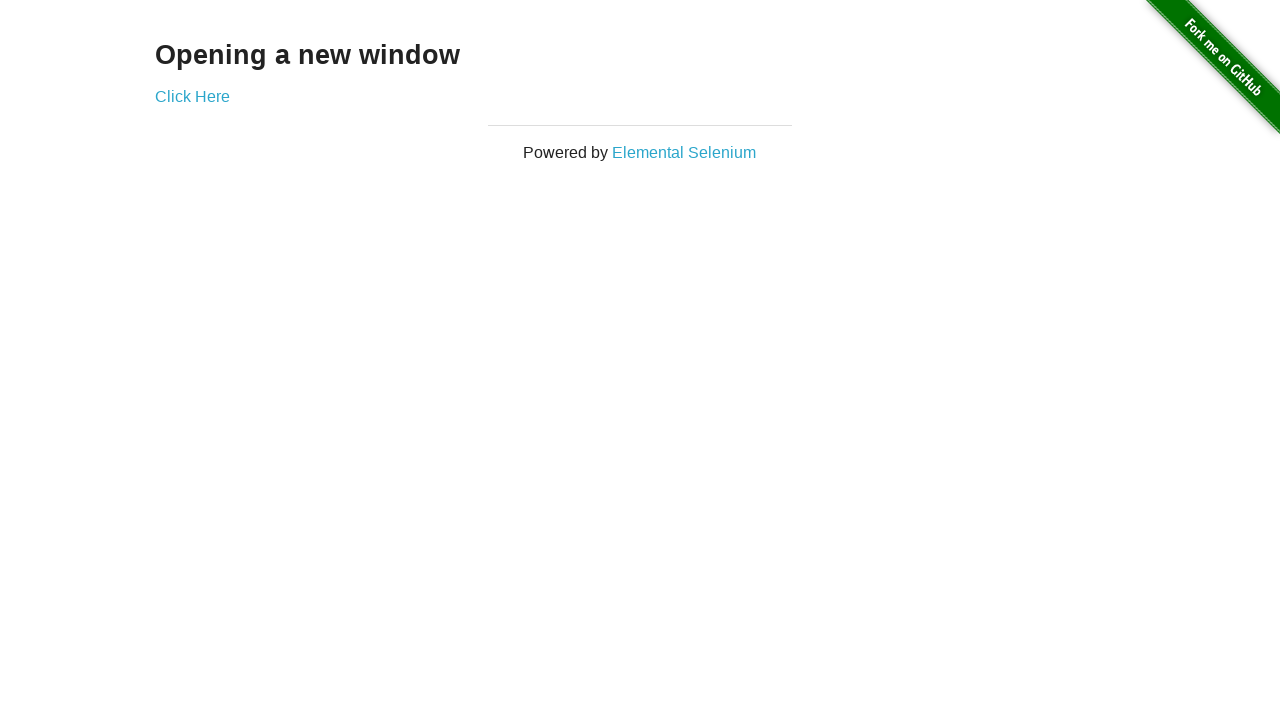

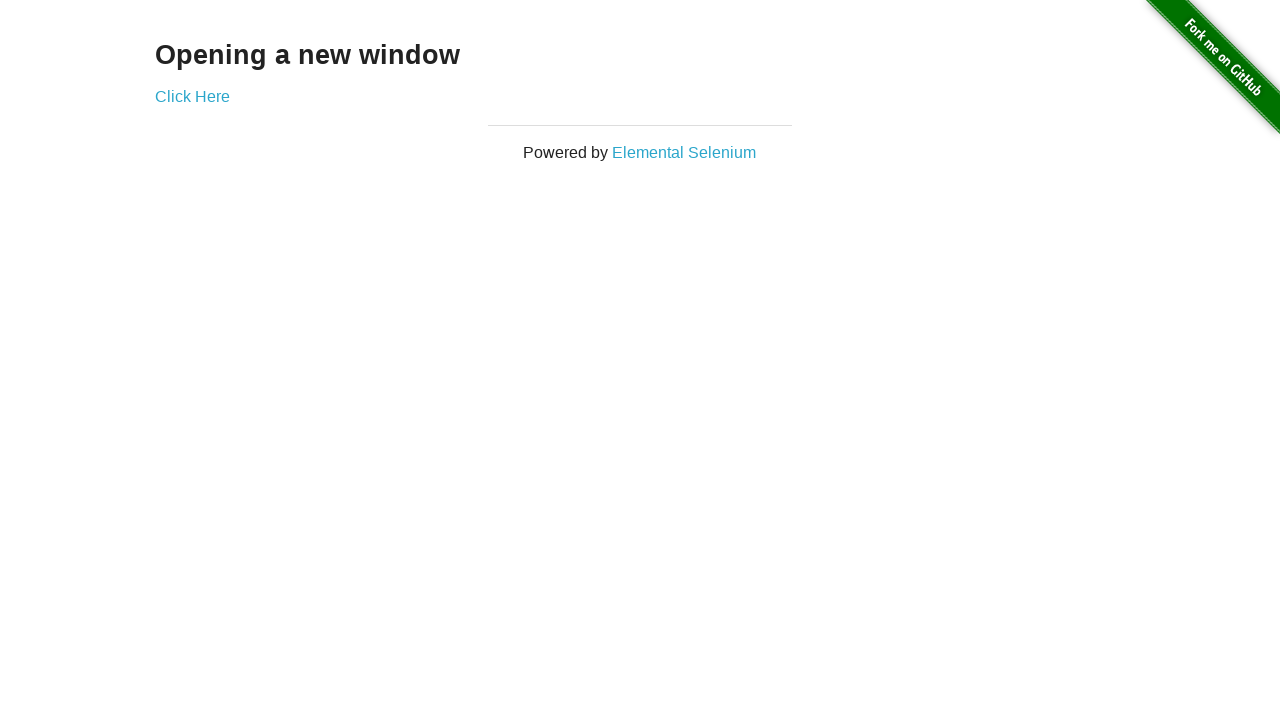